Tests a user registration form by filling in personal details including first name, last name, address, email, phone, gender selection, hobby checkboxes, and password fields.

Starting URL: http://demo.automationtesting.in/Register.html

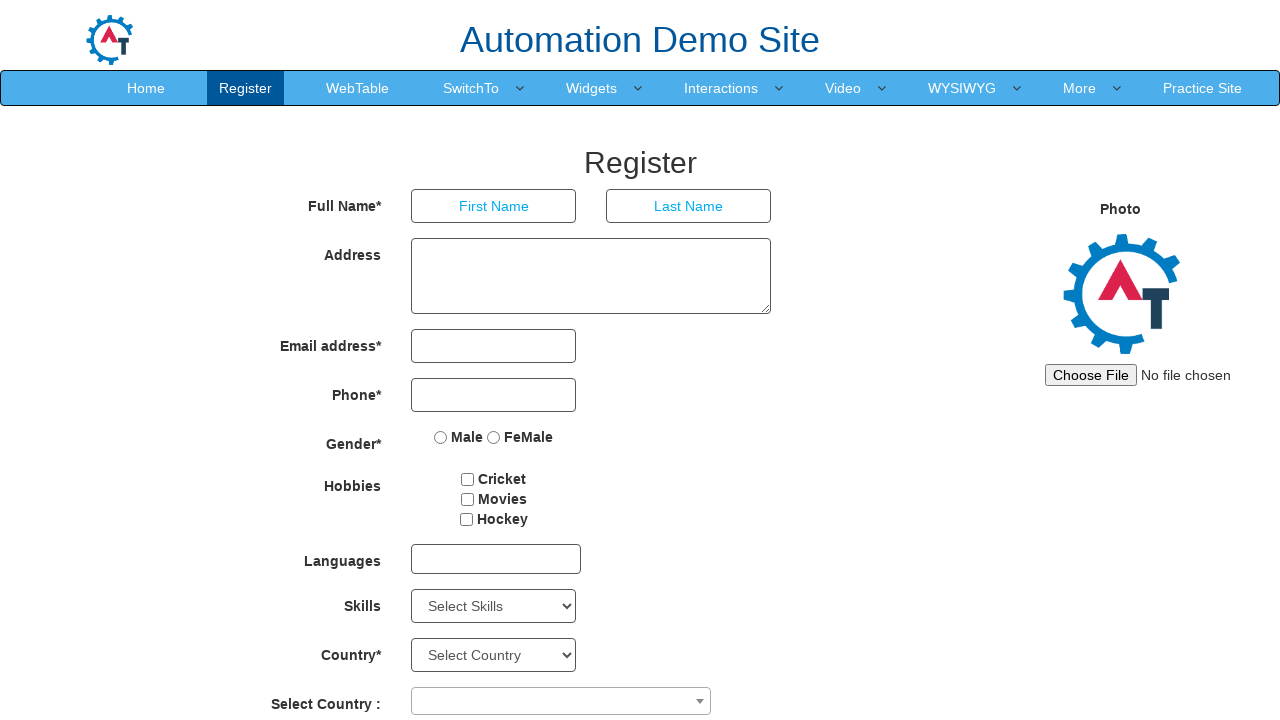

Filled first name field with 'Marcus' on input[placeholder='First Name']
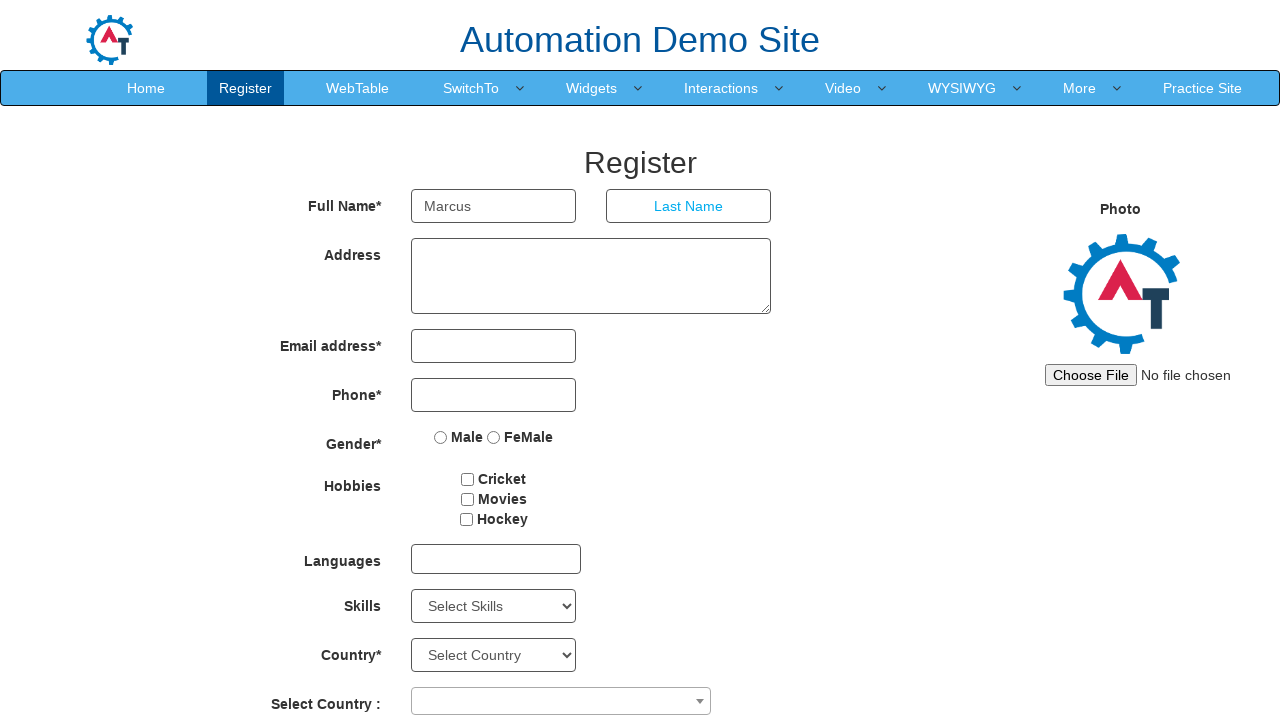

Filled last name field with 'Thompson' on input[placeholder='Last Name']
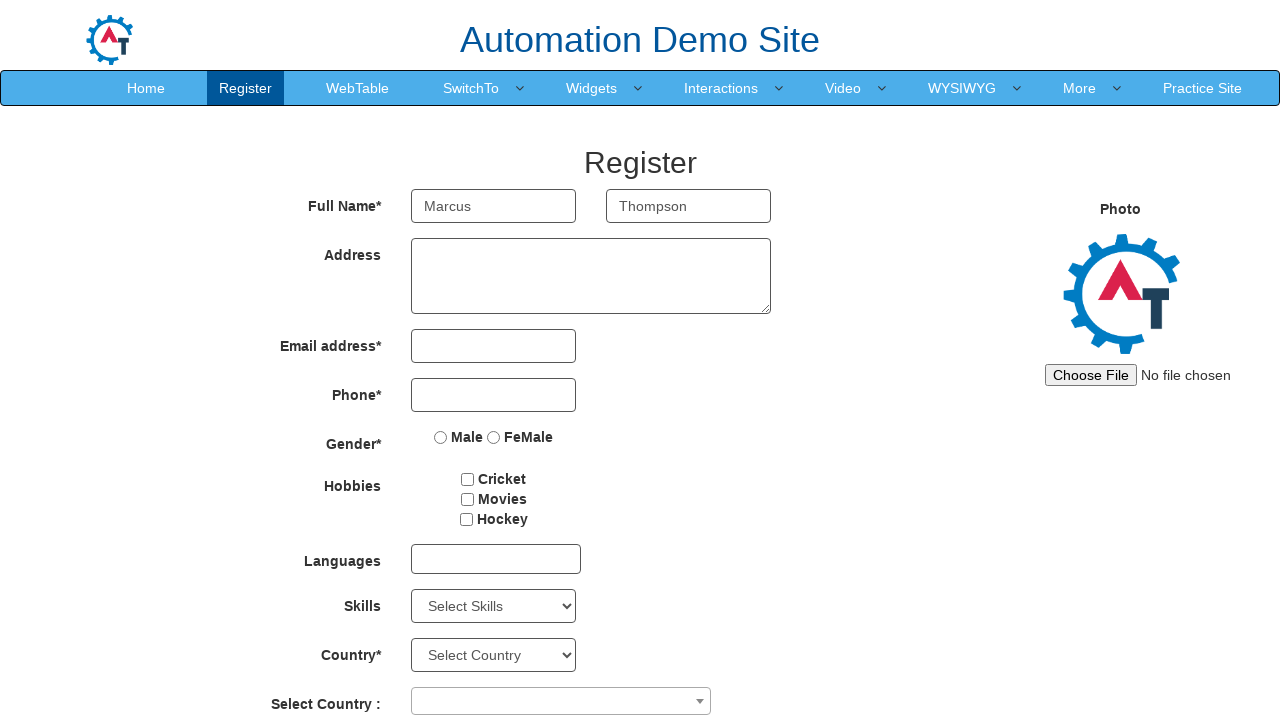

Filled address field with '123 Oak Street, Portland' on textarea[rows='3']
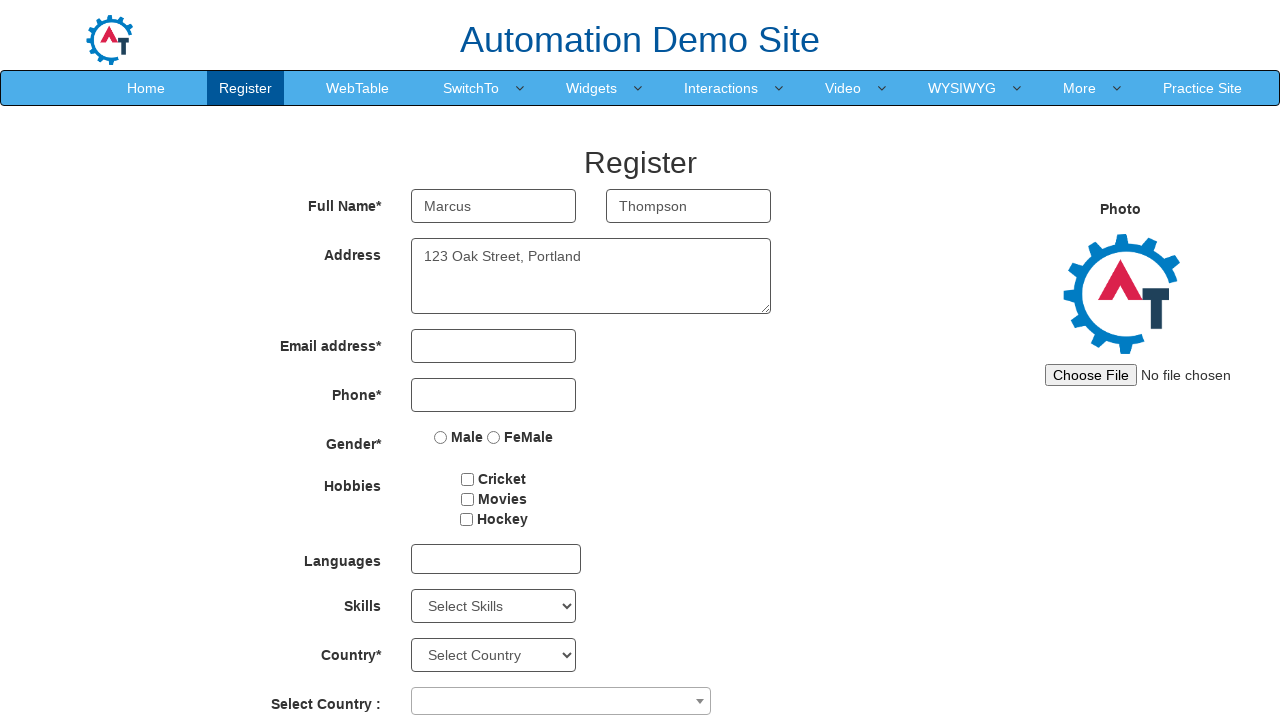

Filled email field with 'marcus.thompson@example.com' on input[type='email']
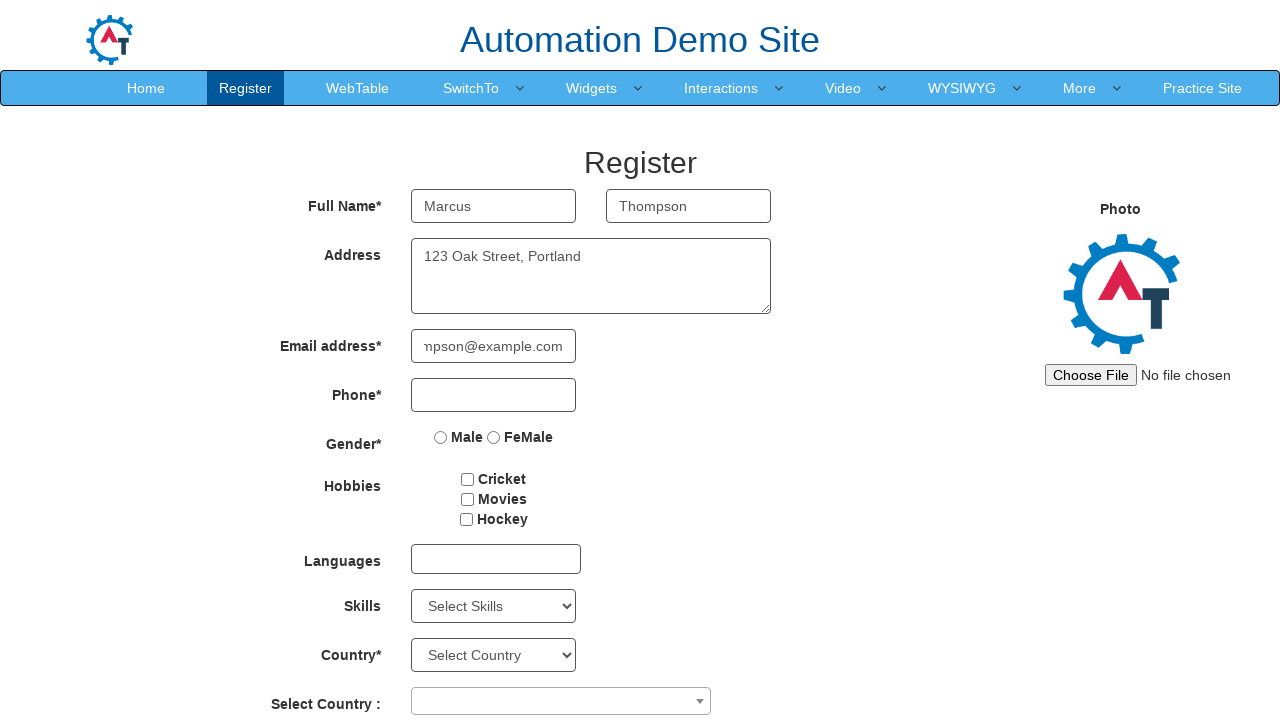

Filled phone number field with '5551234567' on input[type='tel']
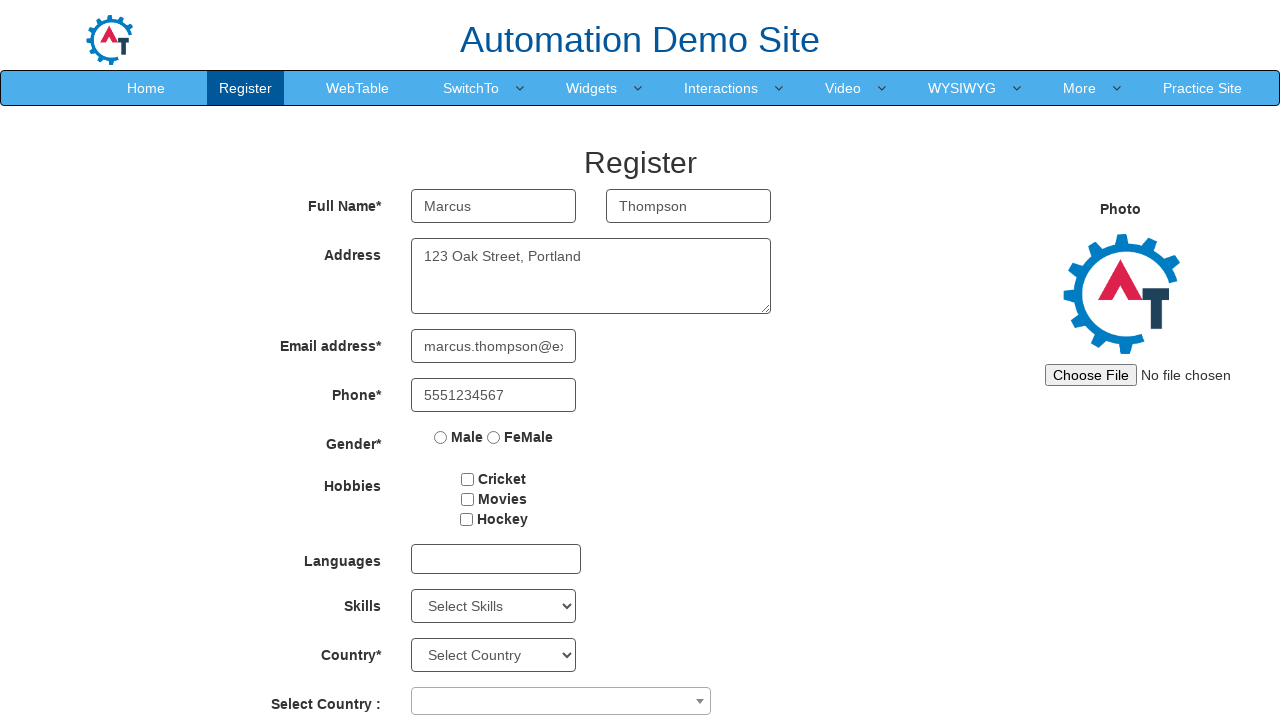

Selected 'Male' gender option at (441, 437) on input[value='Male']
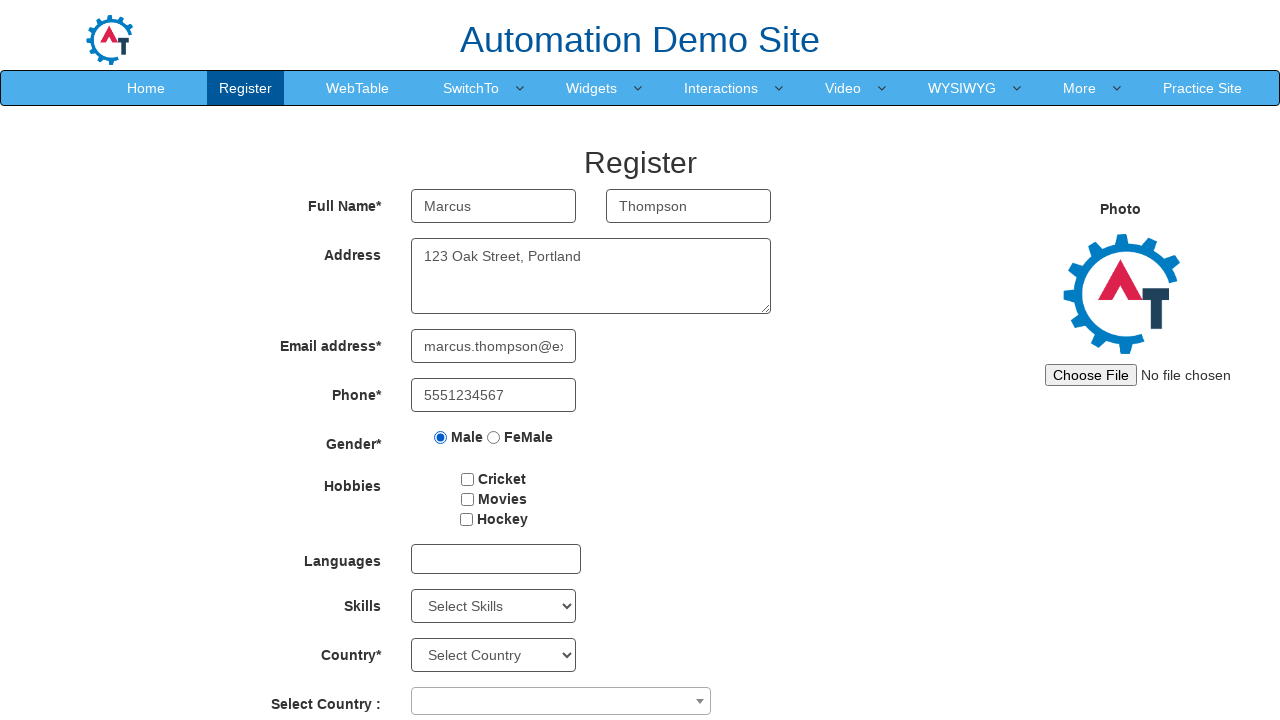

Checked first hobby checkbox at (468, 479) on #checkbox1
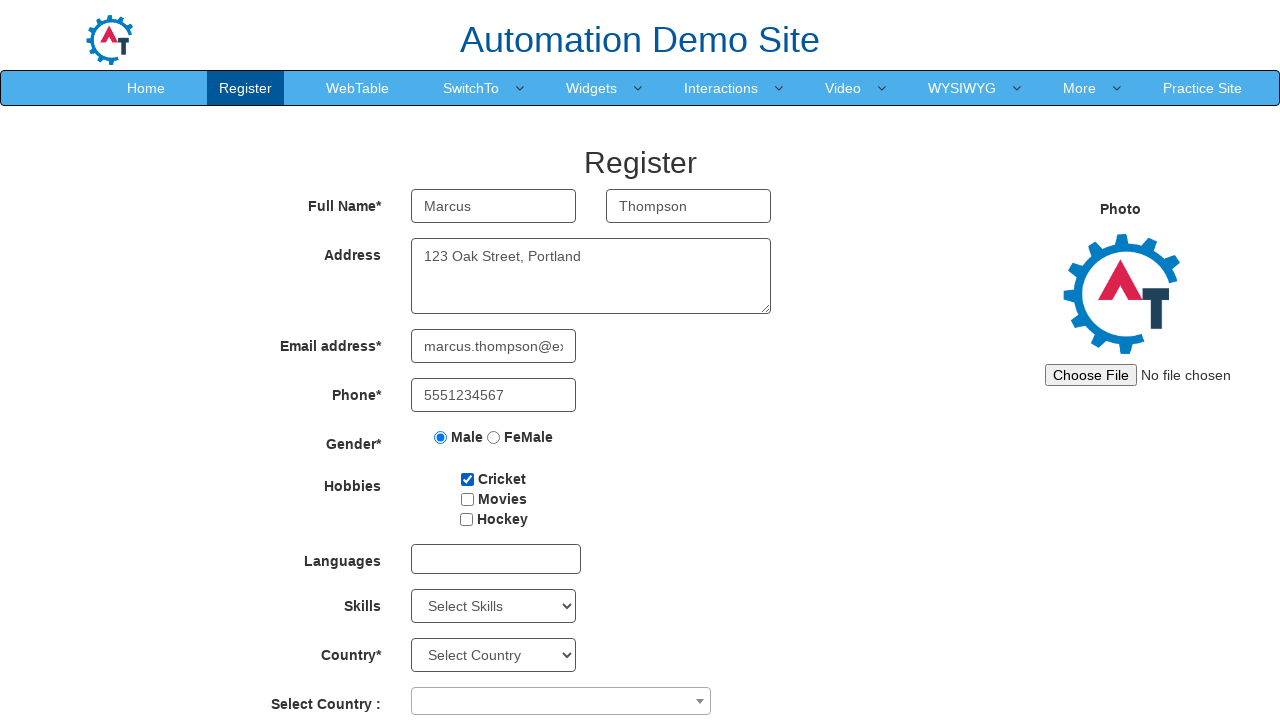

Checked second hobby checkbox at (467, 499) on #checkbox2
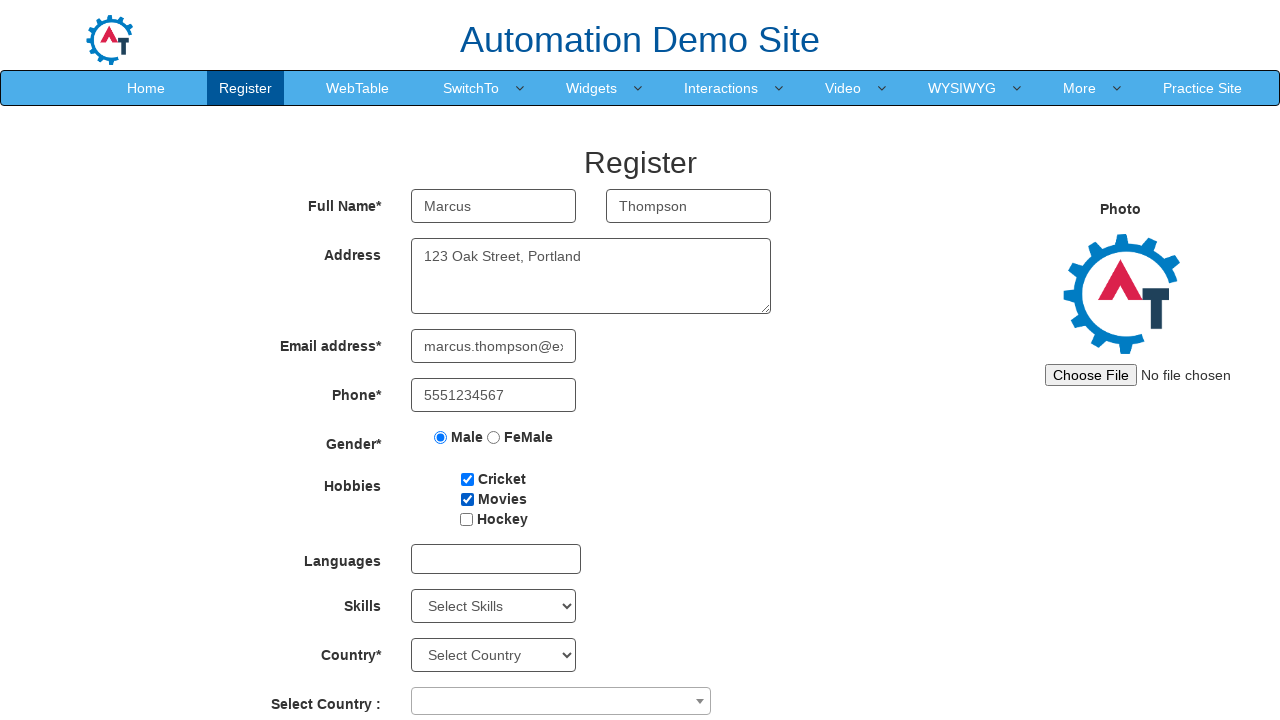

Checked third hobby checkbox at (466, 519) on #checkbox3
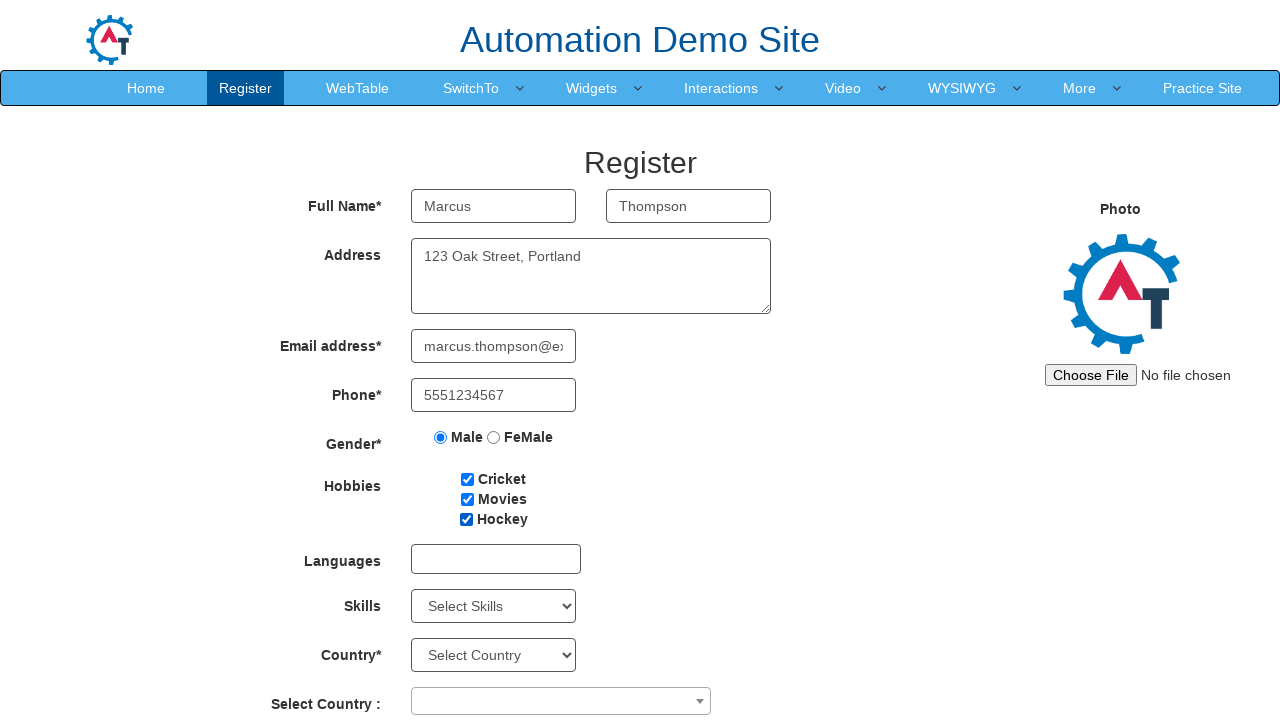

Filled password field with 'SecurePass123' on #firstpassword
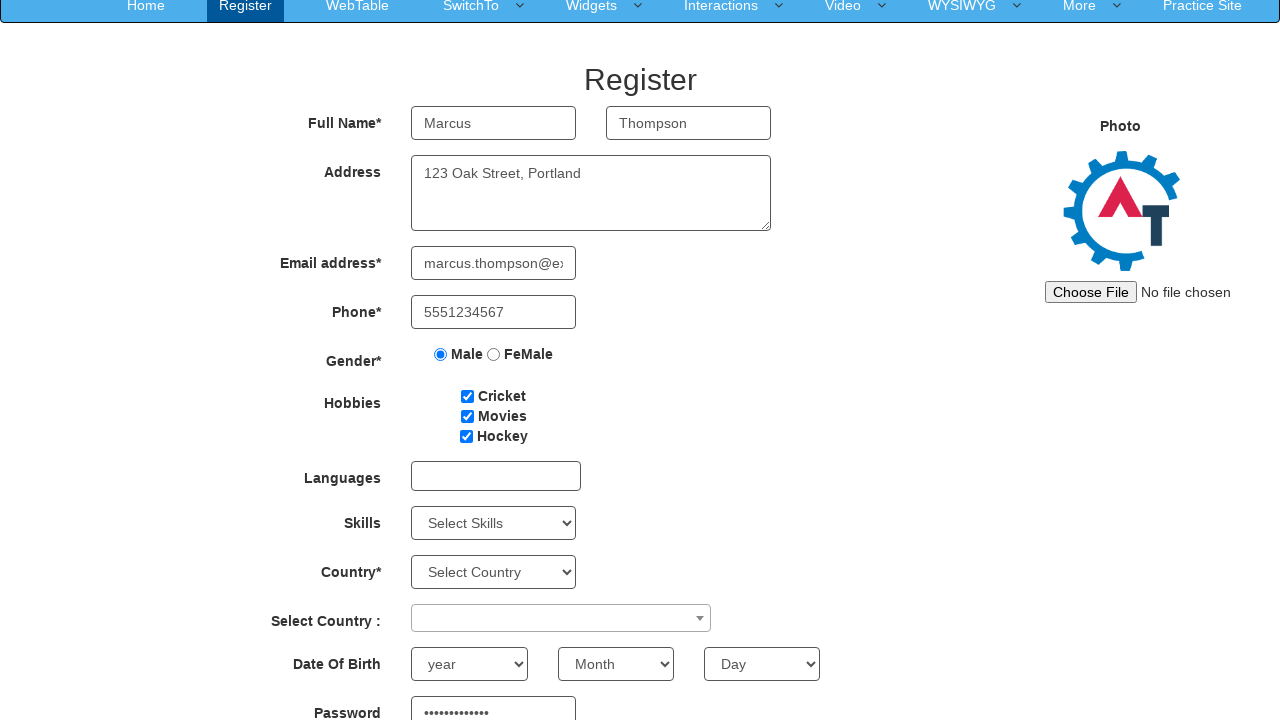

Filled confirm password field with 'SecurePass123' on #secondpassword
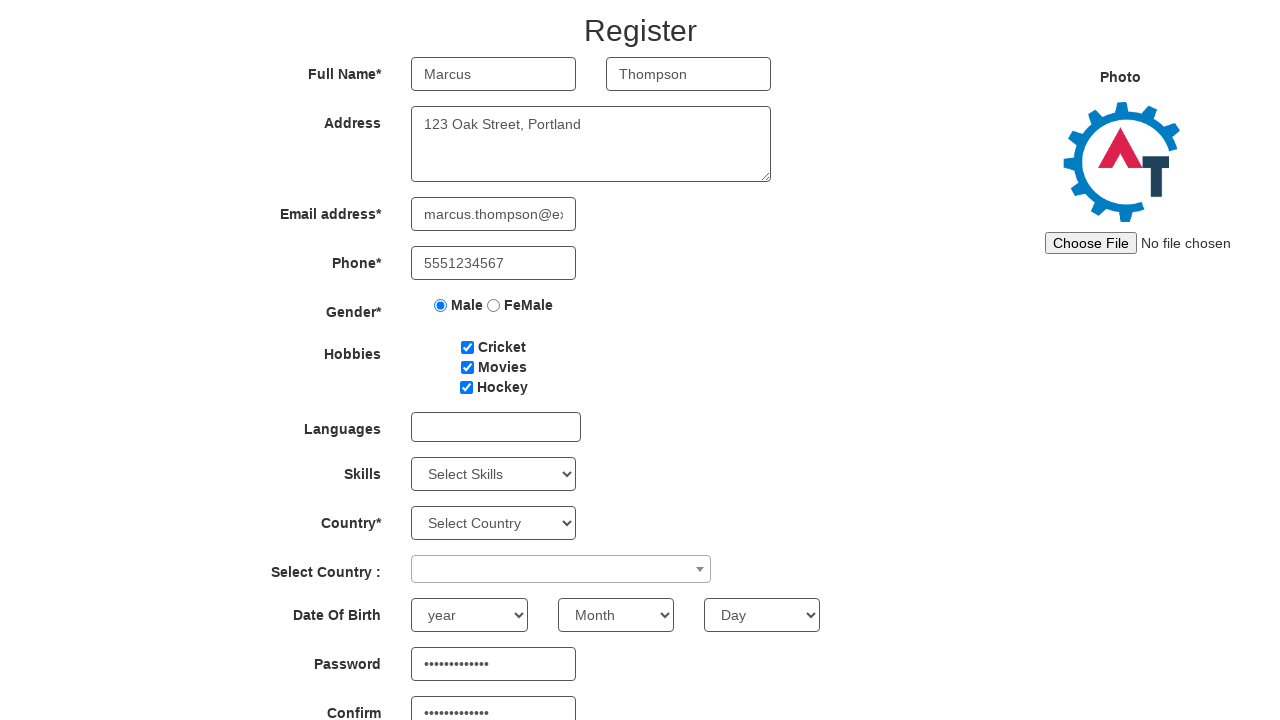

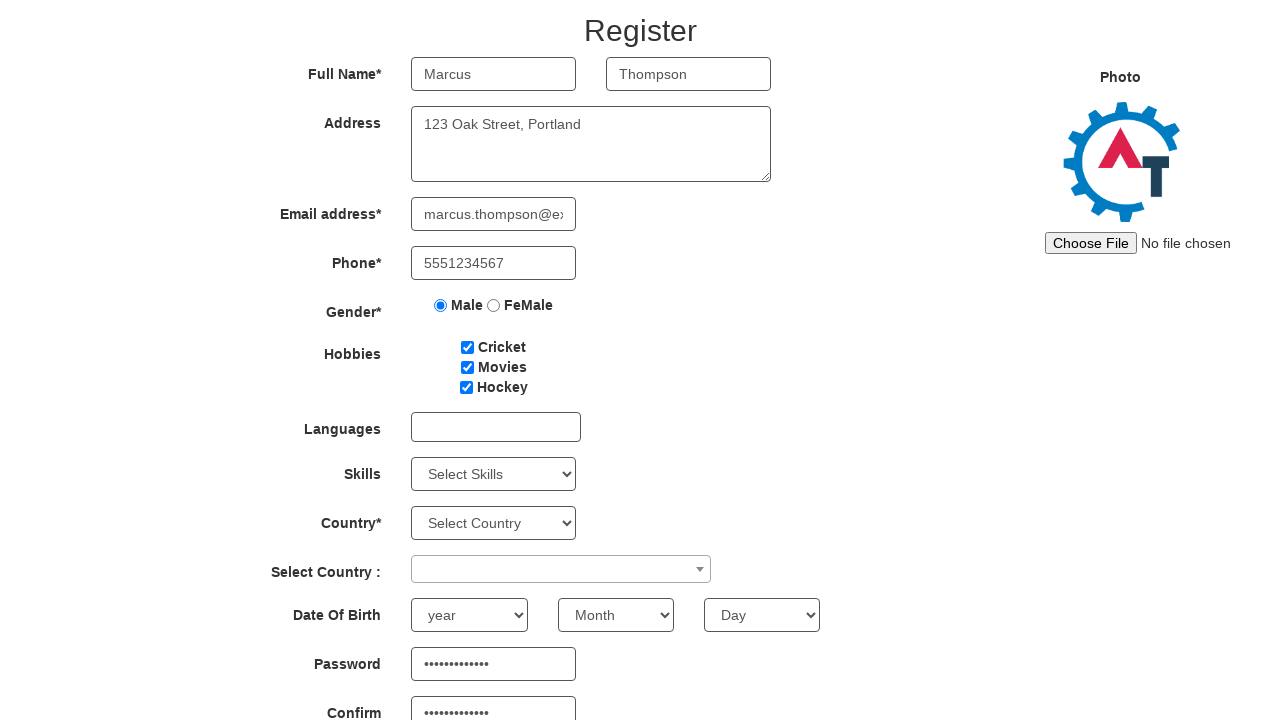